Tests iframe interaction by navigating to the Frames section of DemoQA, switching into two different iframes, and reading content from each frame before switching back to the default content.

Starting URL: https://demoqa.com/

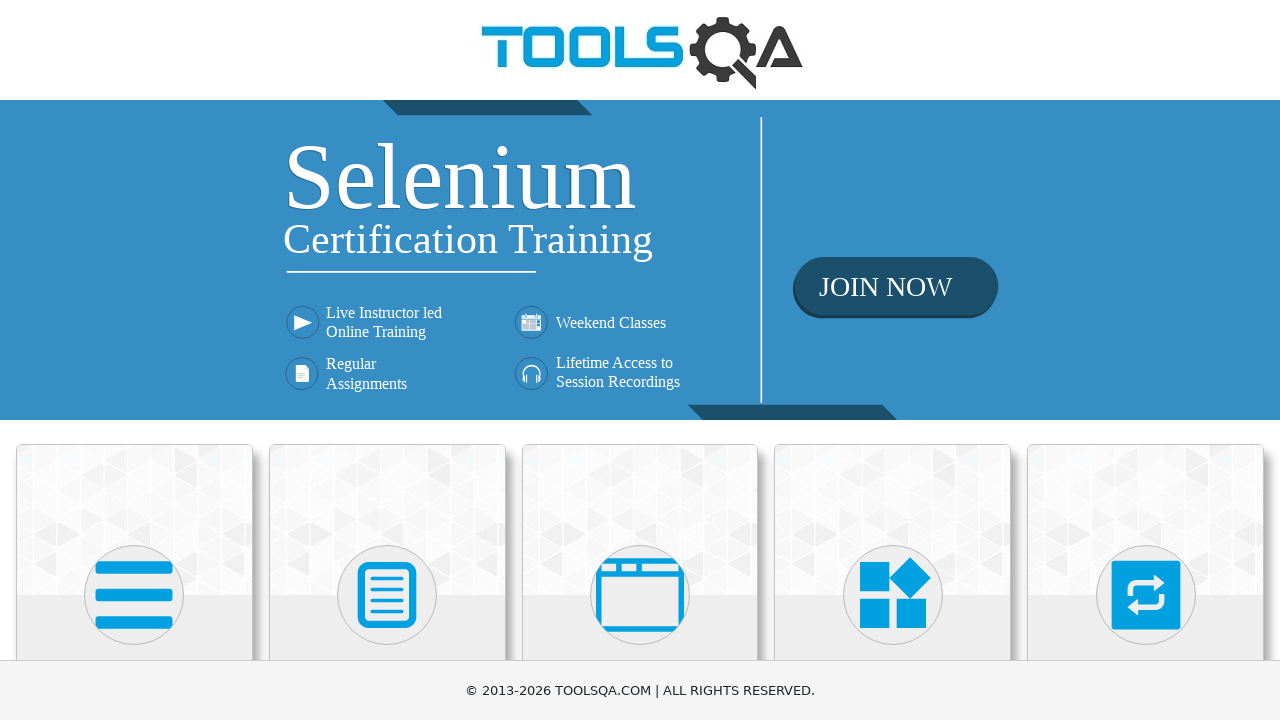

Set viewport size to 1980x1080
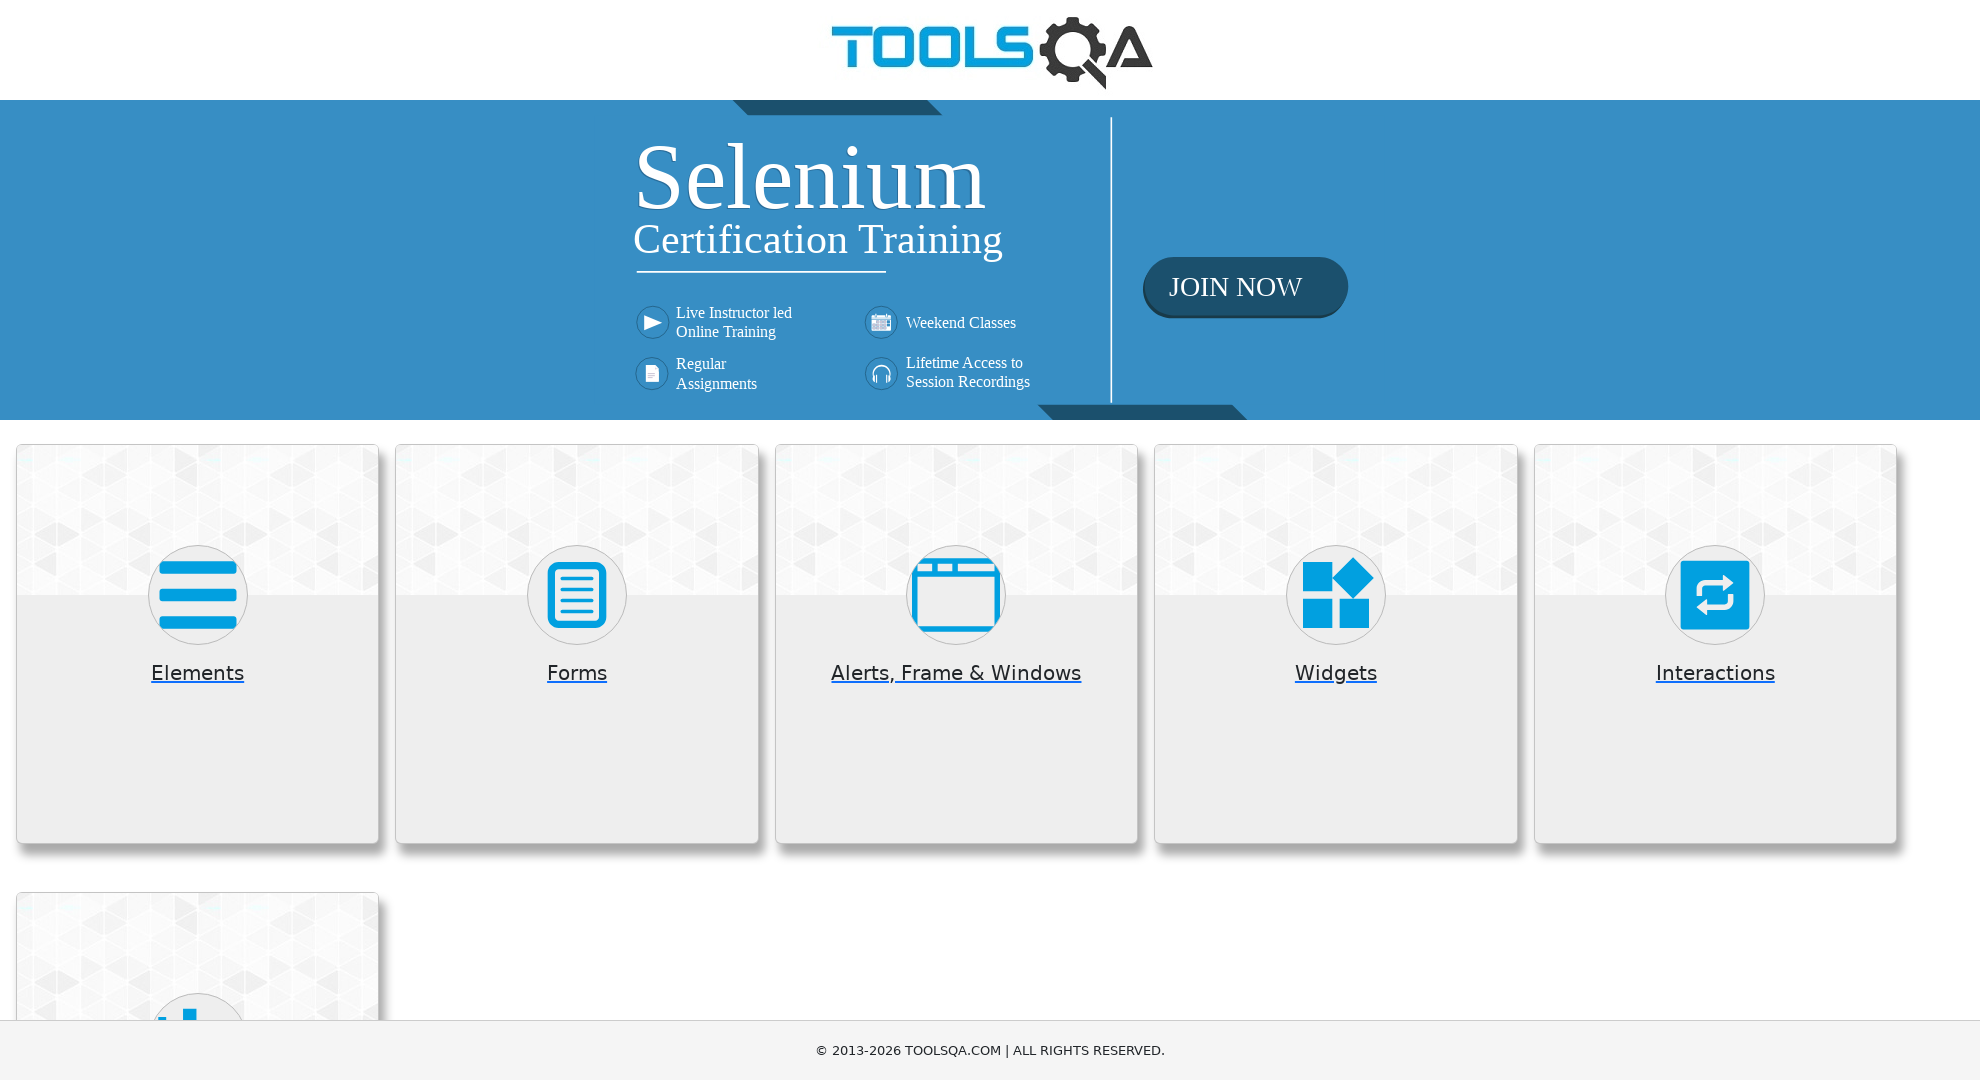

Scrolled down by 250 pixels to see menu options
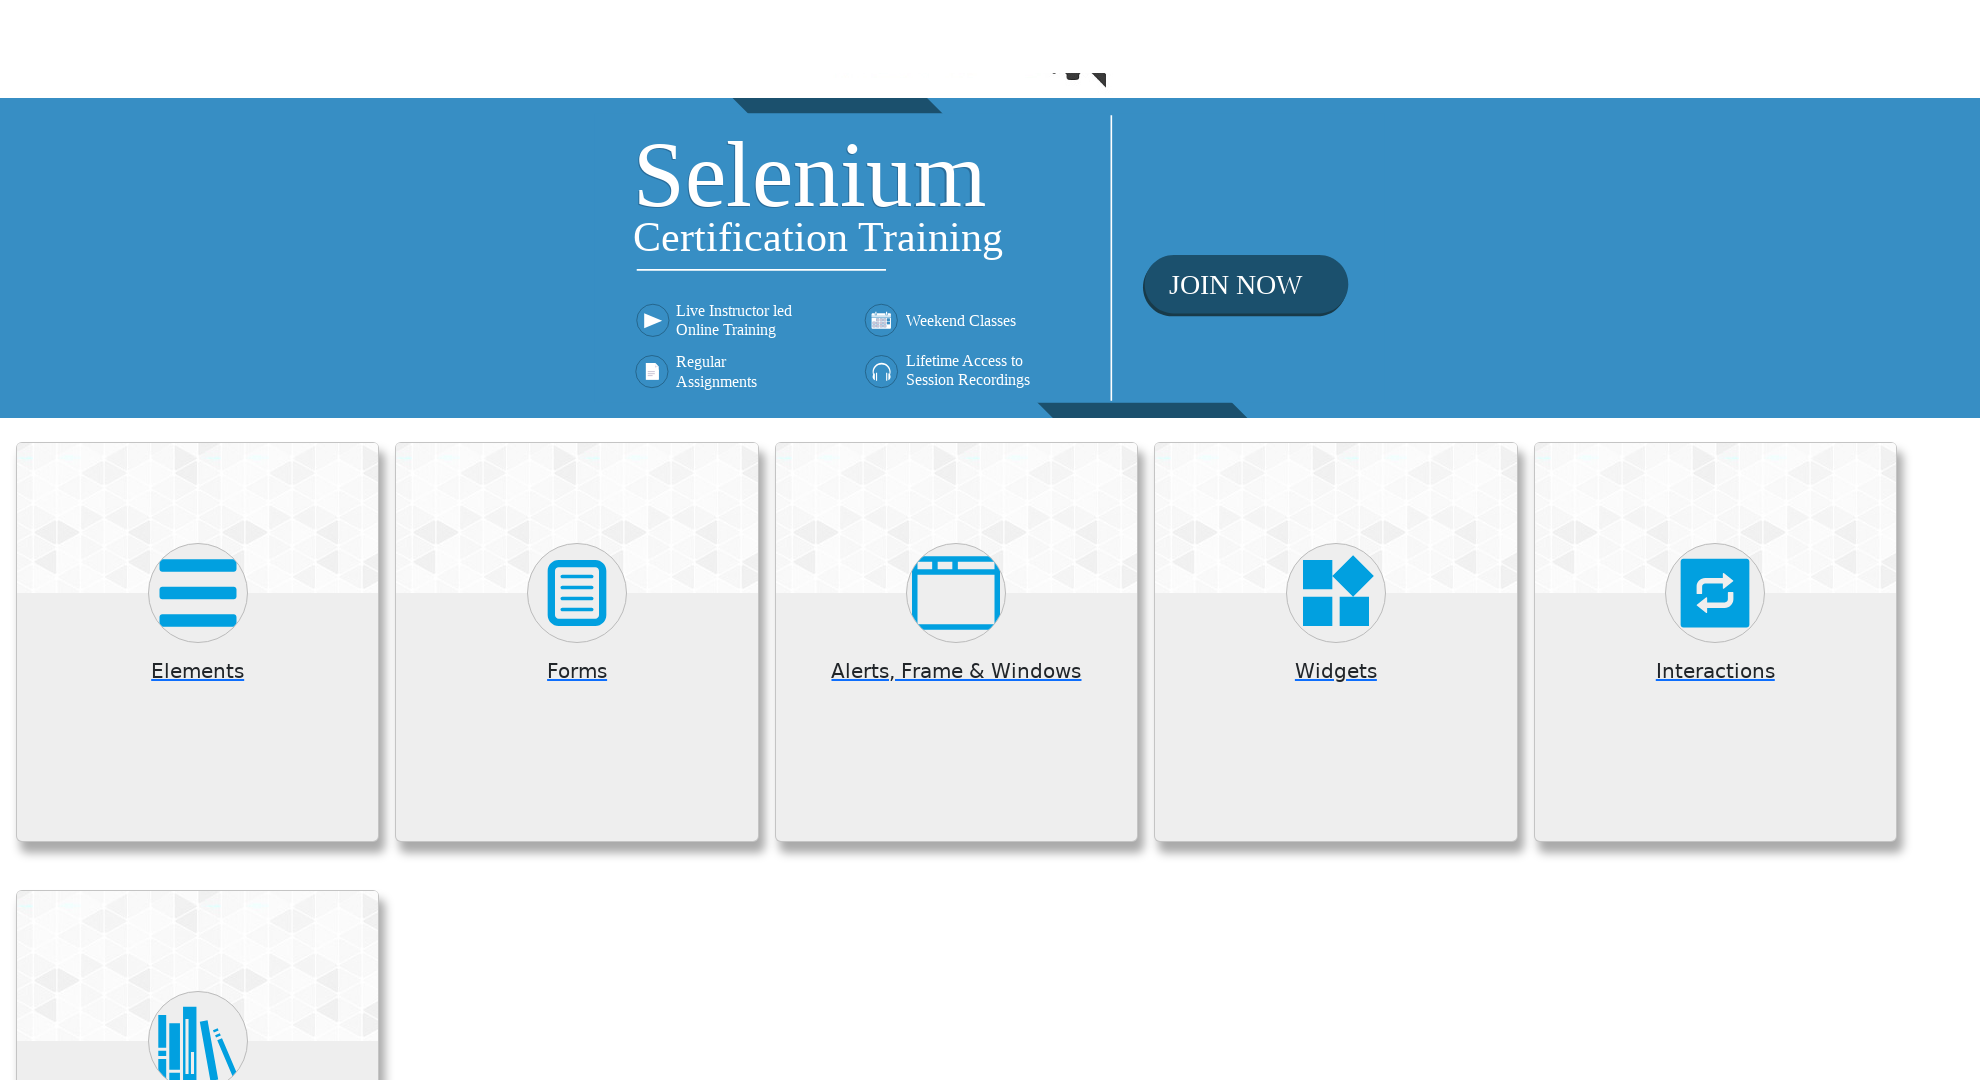

Clicked on 'Alerts, Frame & Windows' menu at (956, 423) on xpath=//h5[text()='Alerts, Frame & Windows']
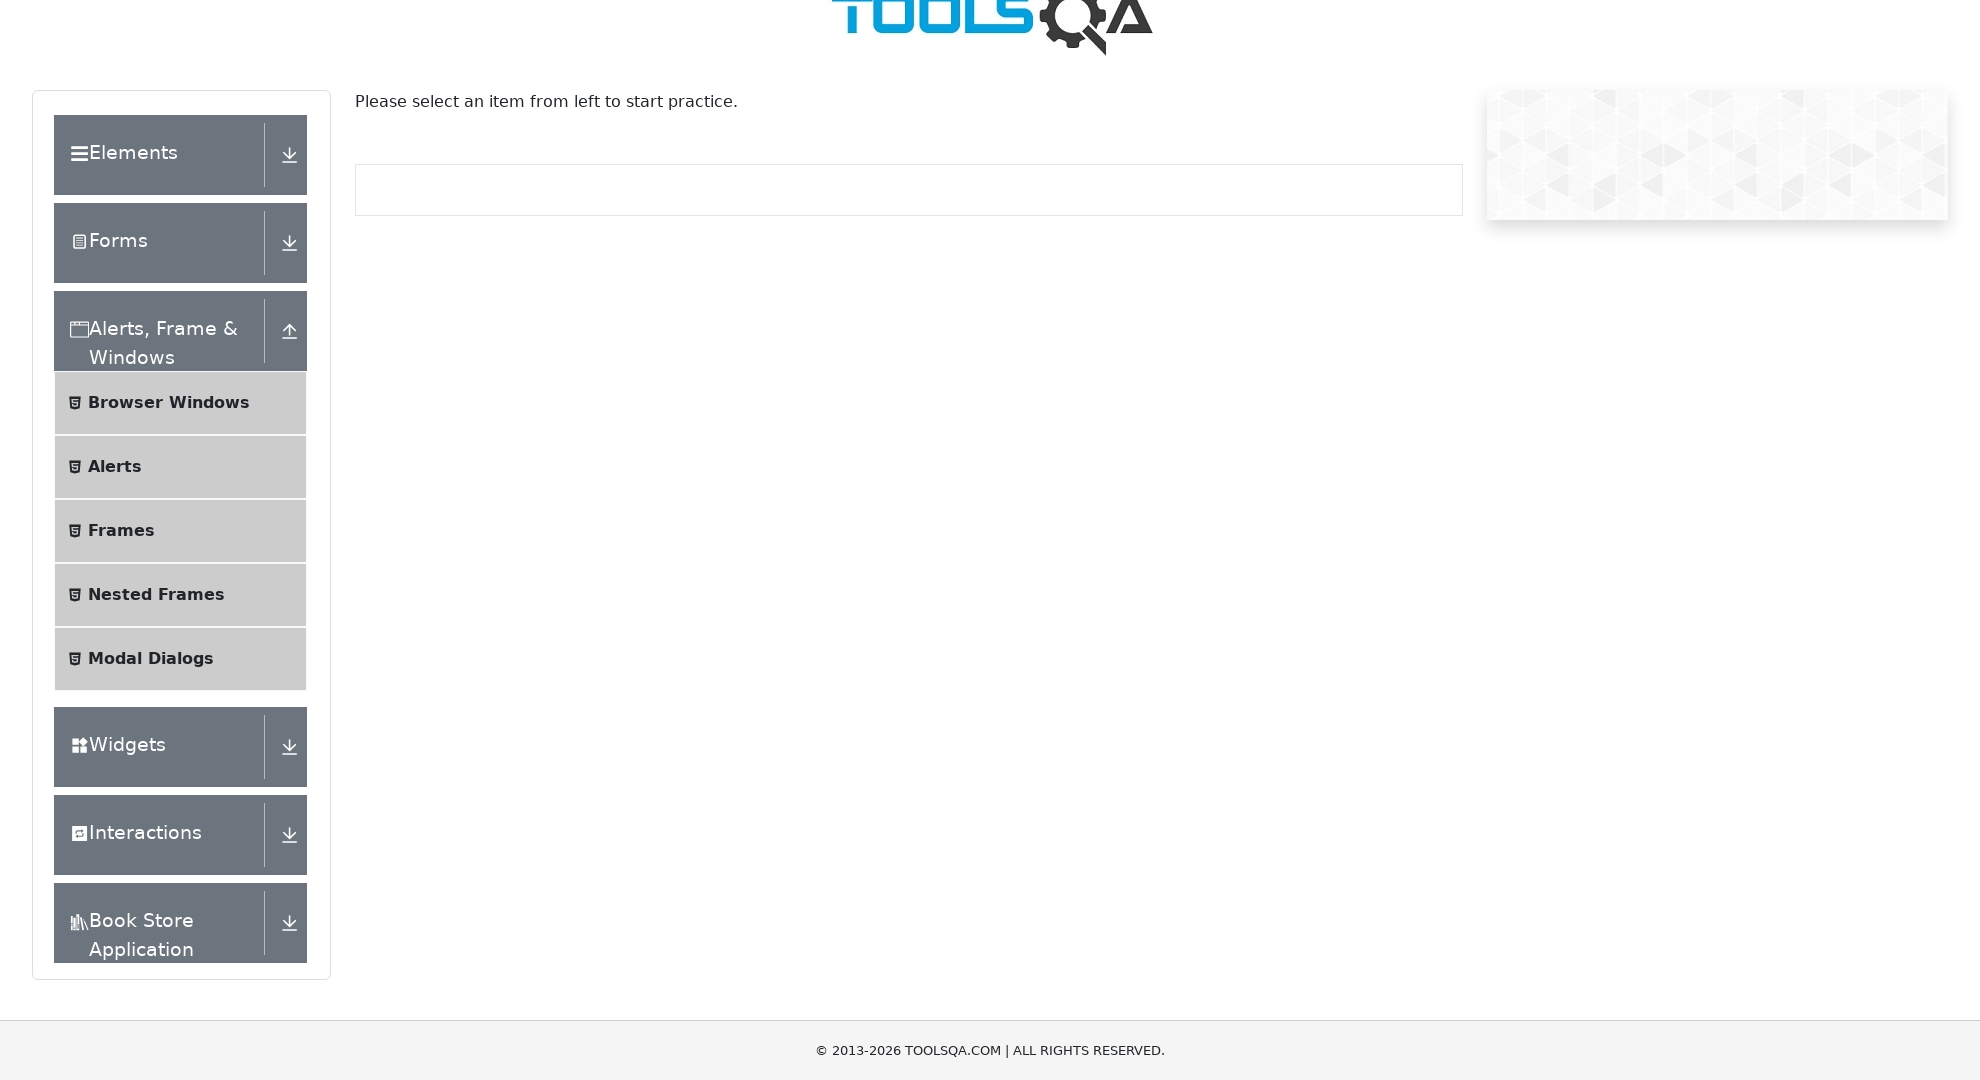

Clicked on 'Frames' submenu at (121, 531) on xpath=//span[text()='Frames']
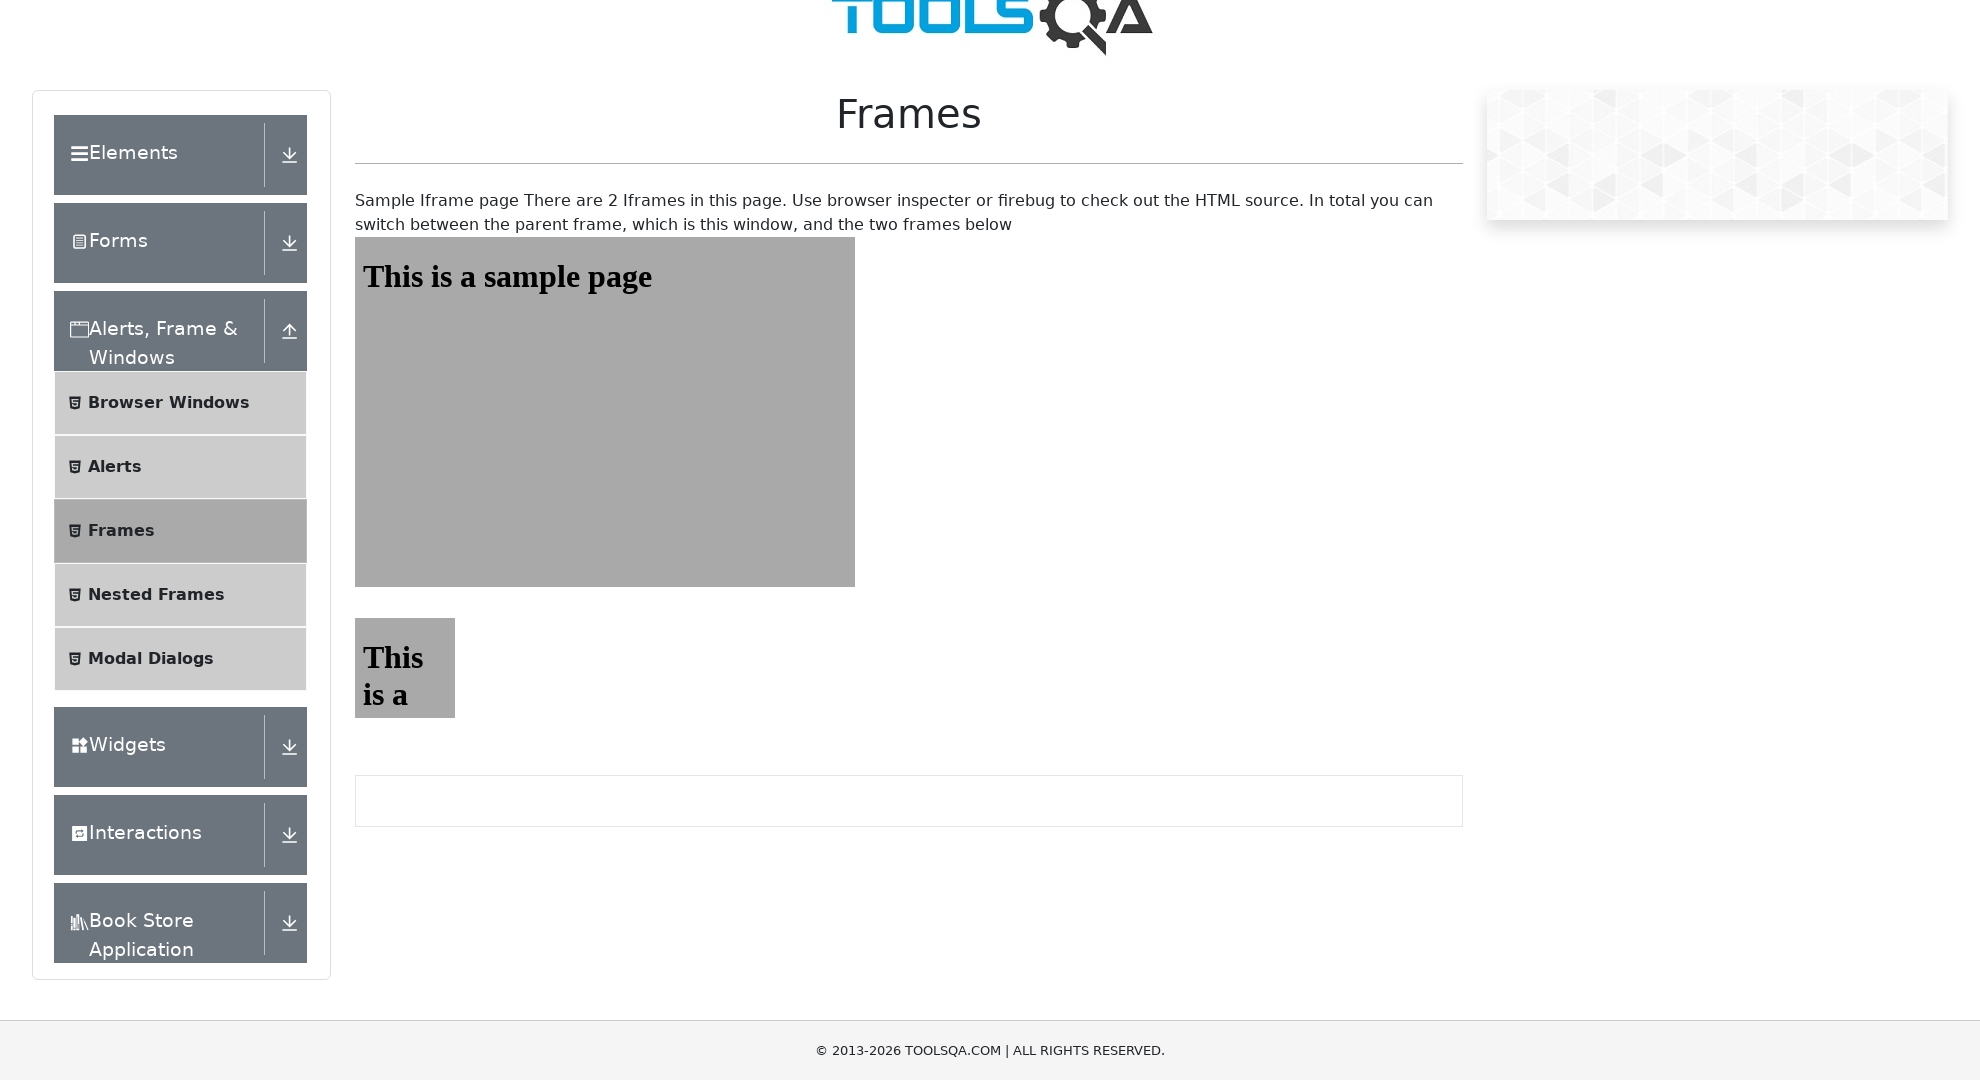

Waited for iframe#frame1 to be visible
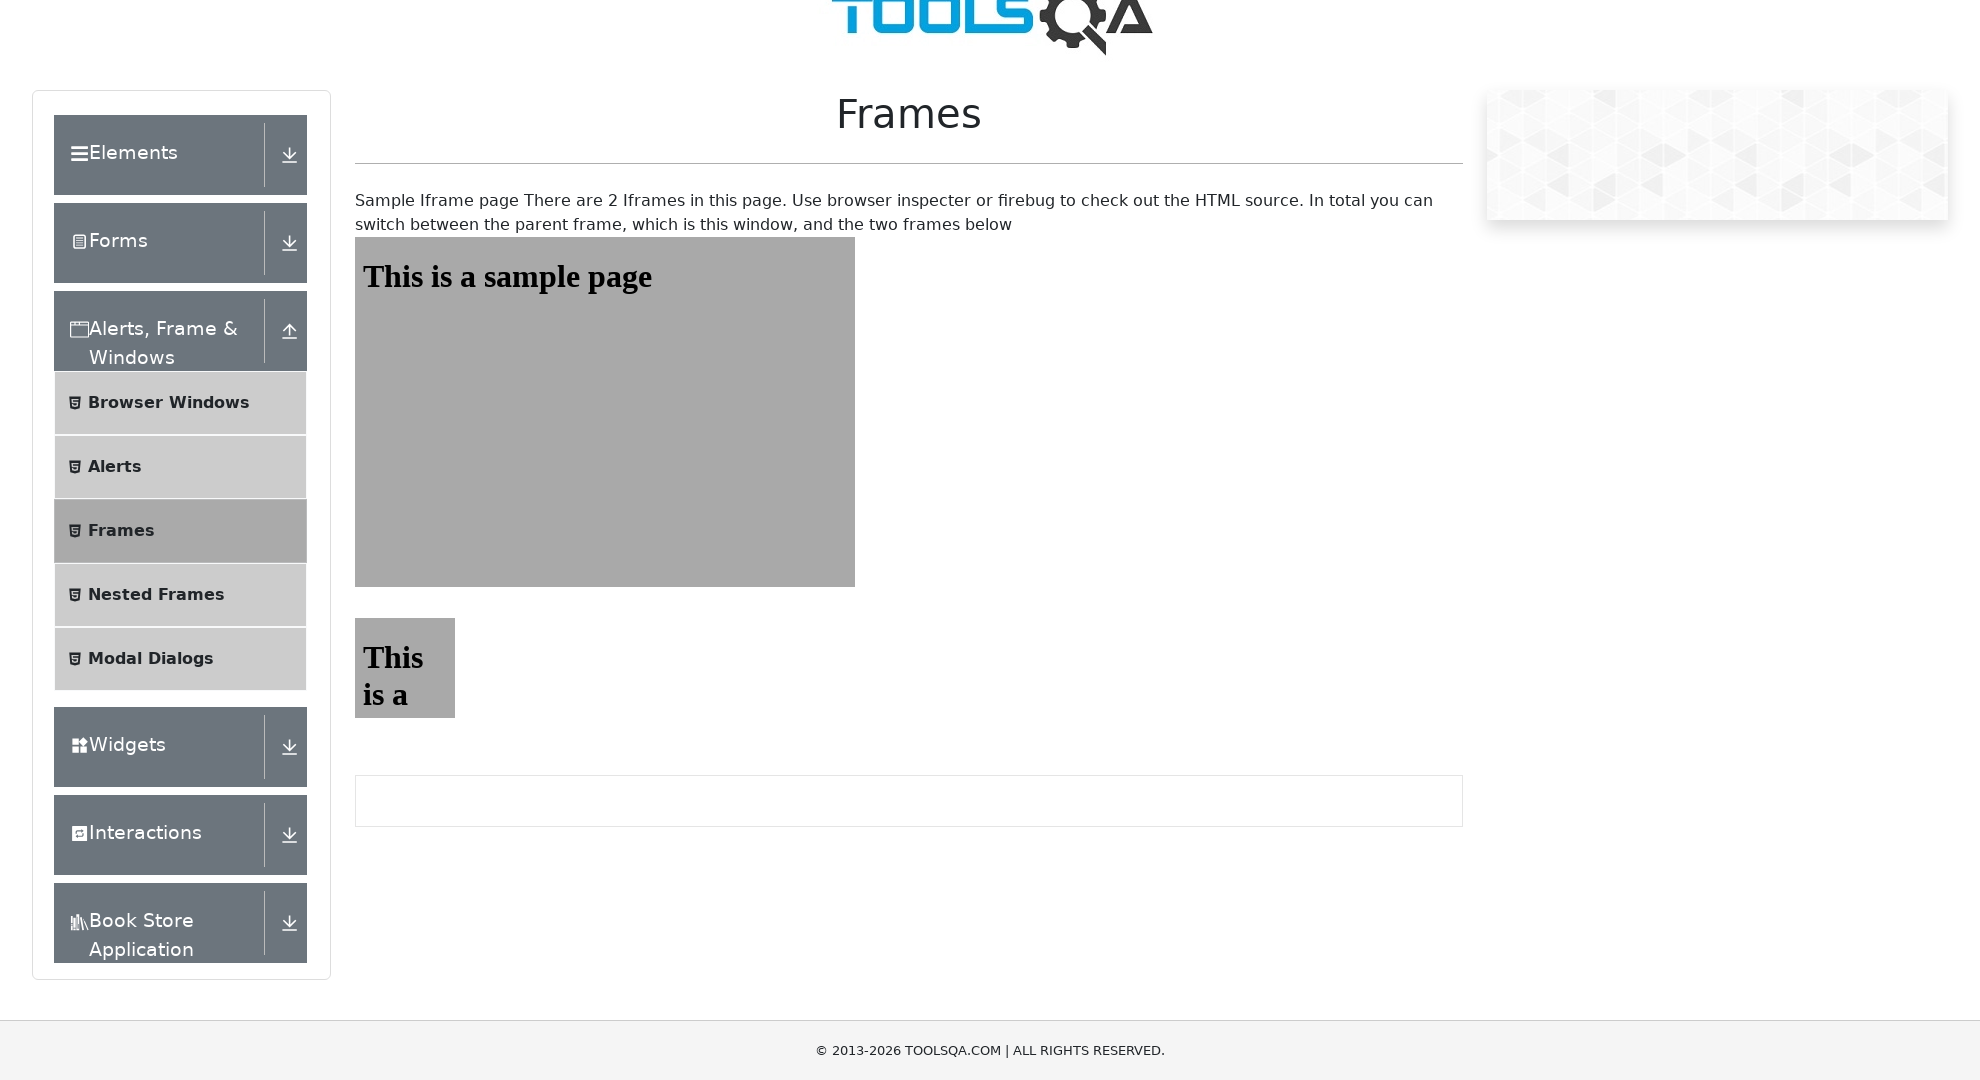

Located iframe#frame1
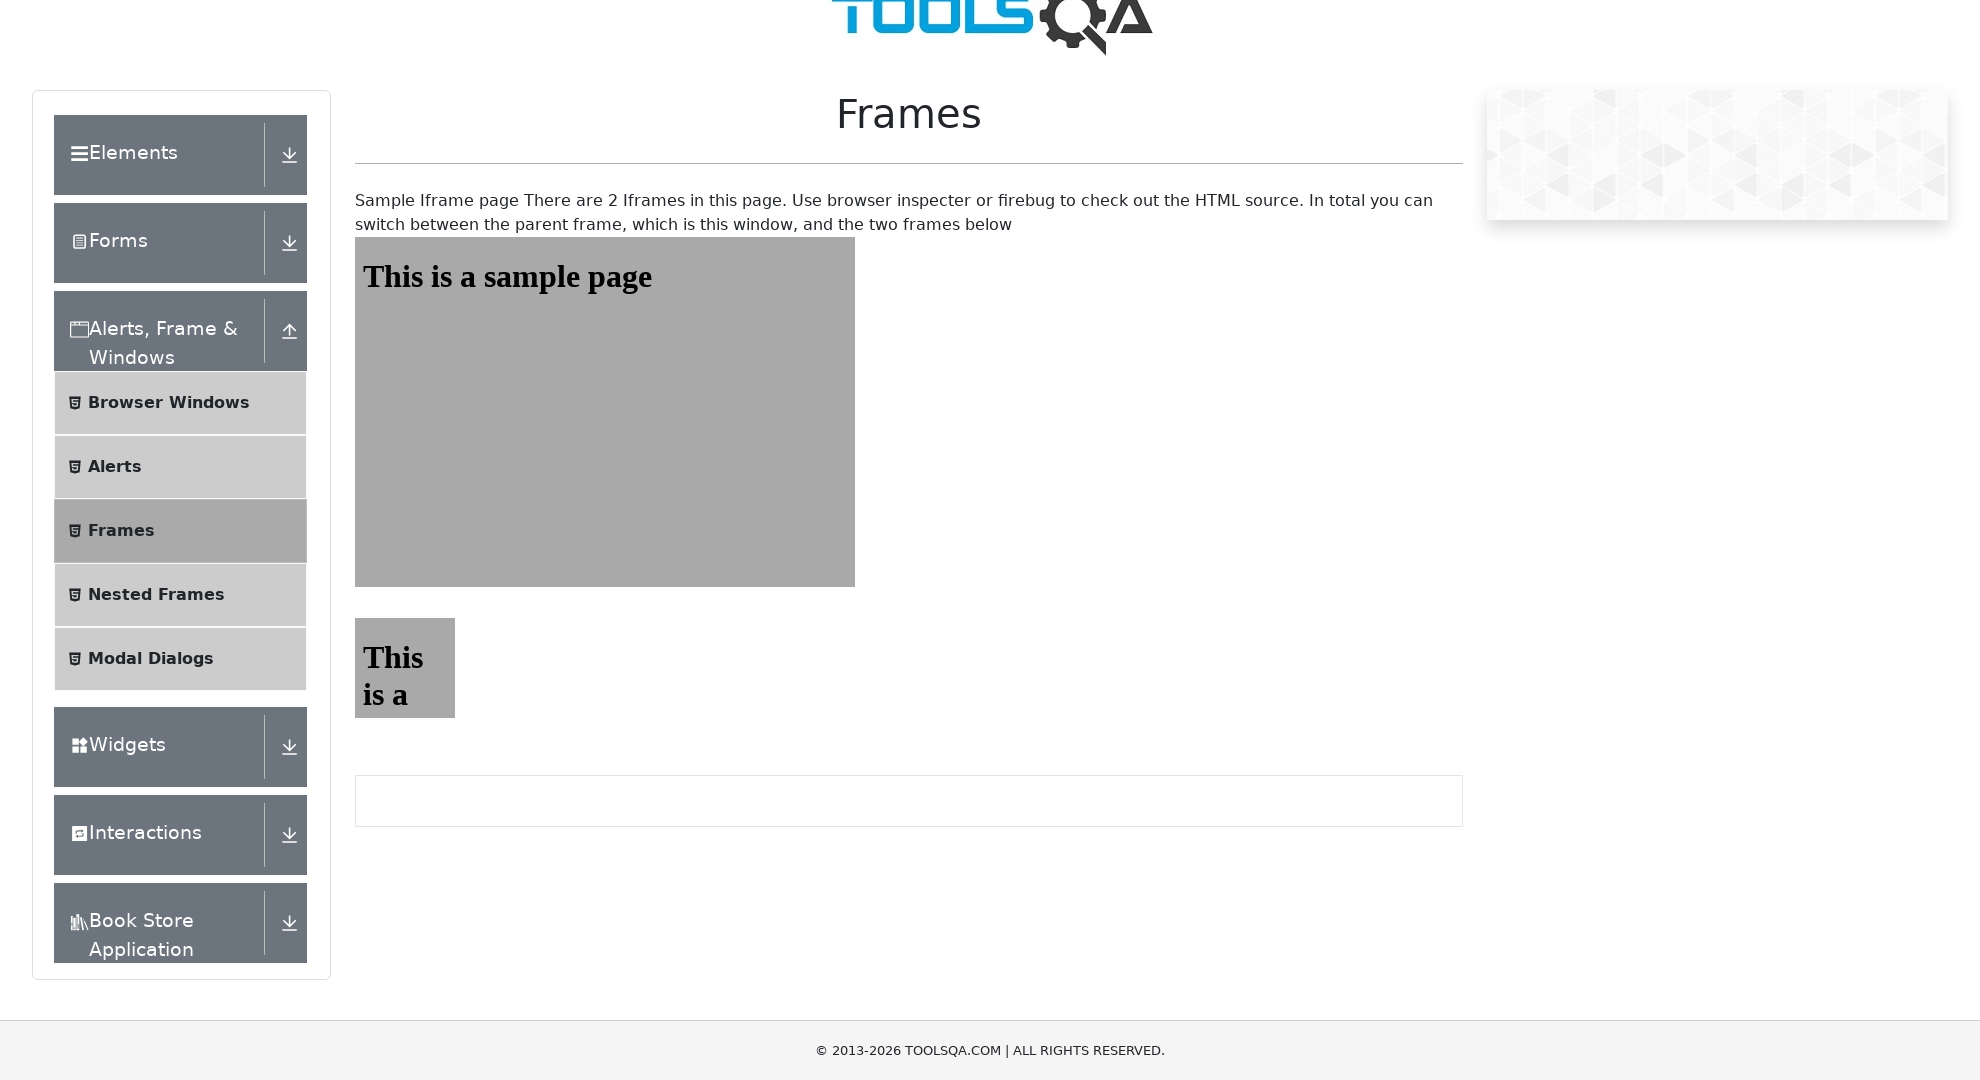

Waited for #sampleHeading to be visible in frame1
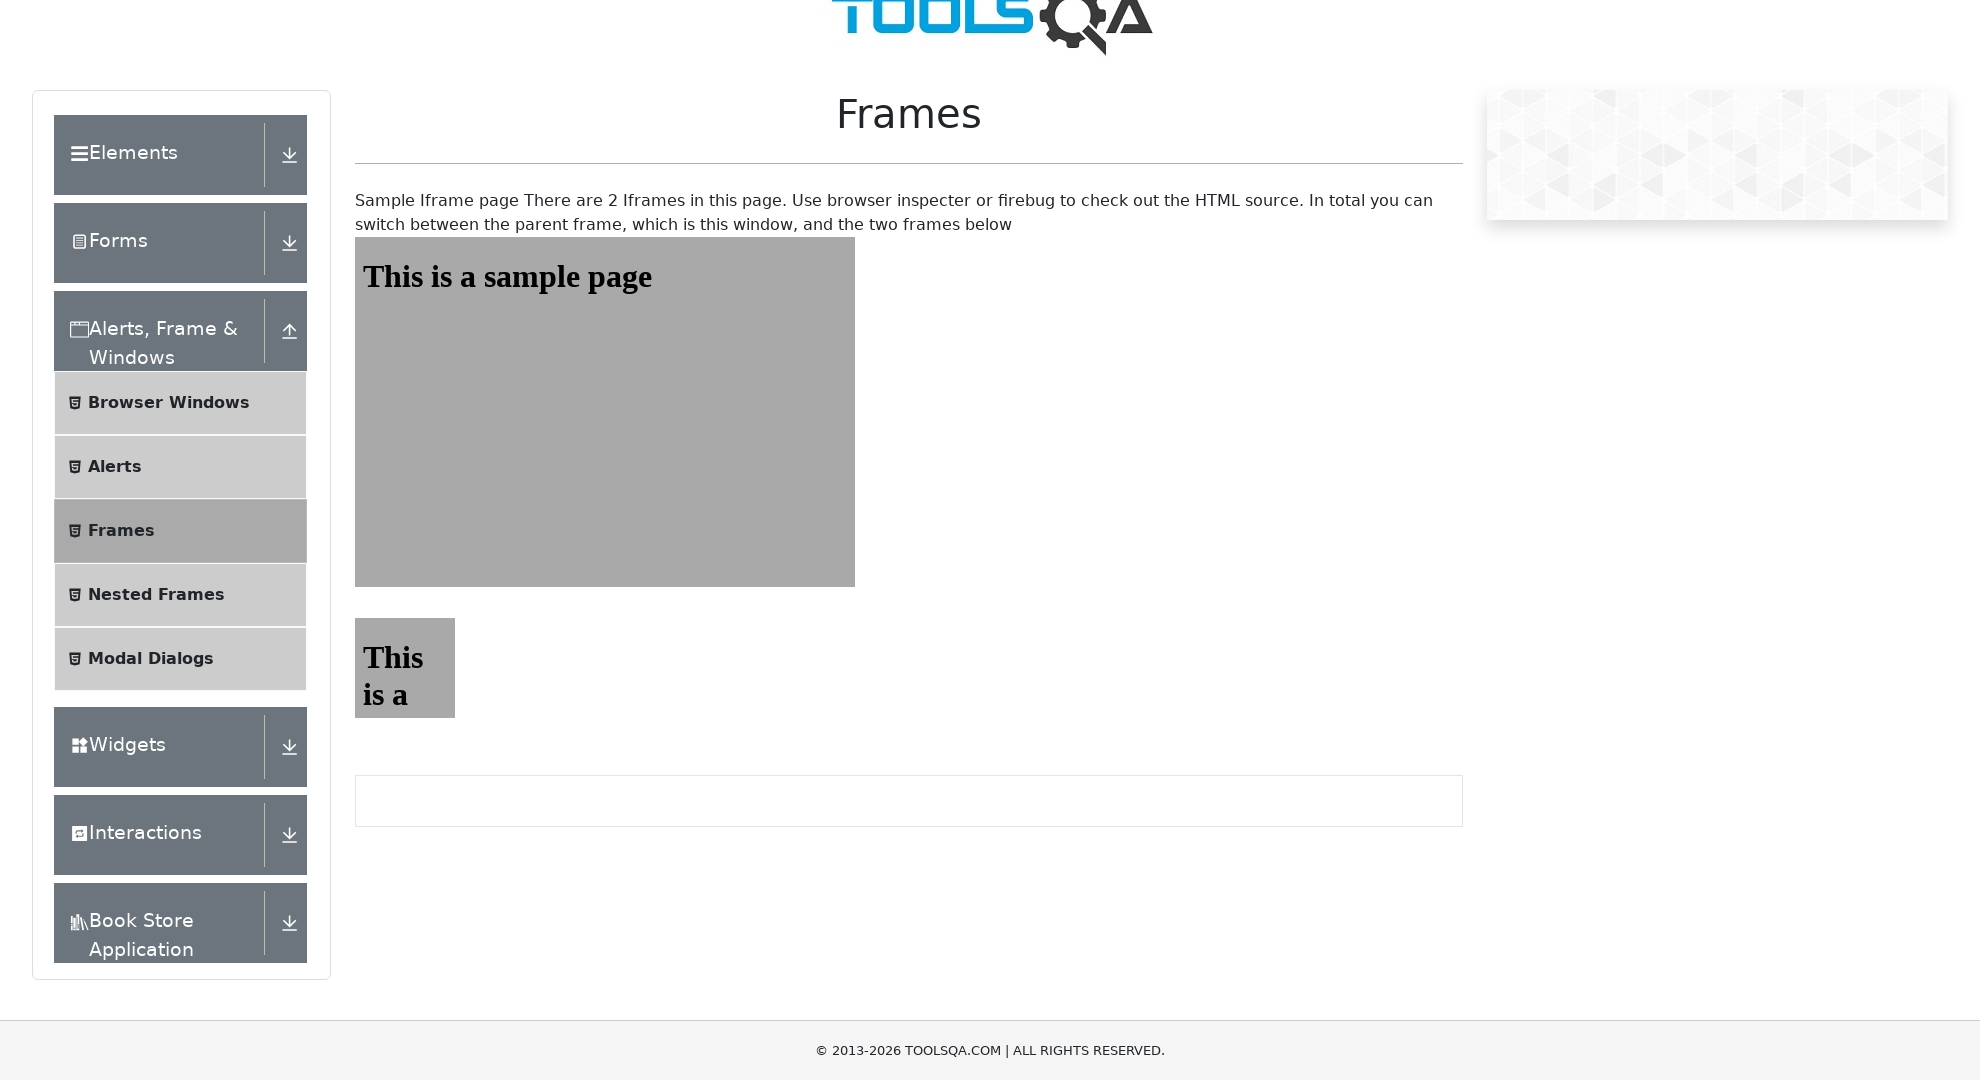

Located iframe#frame2
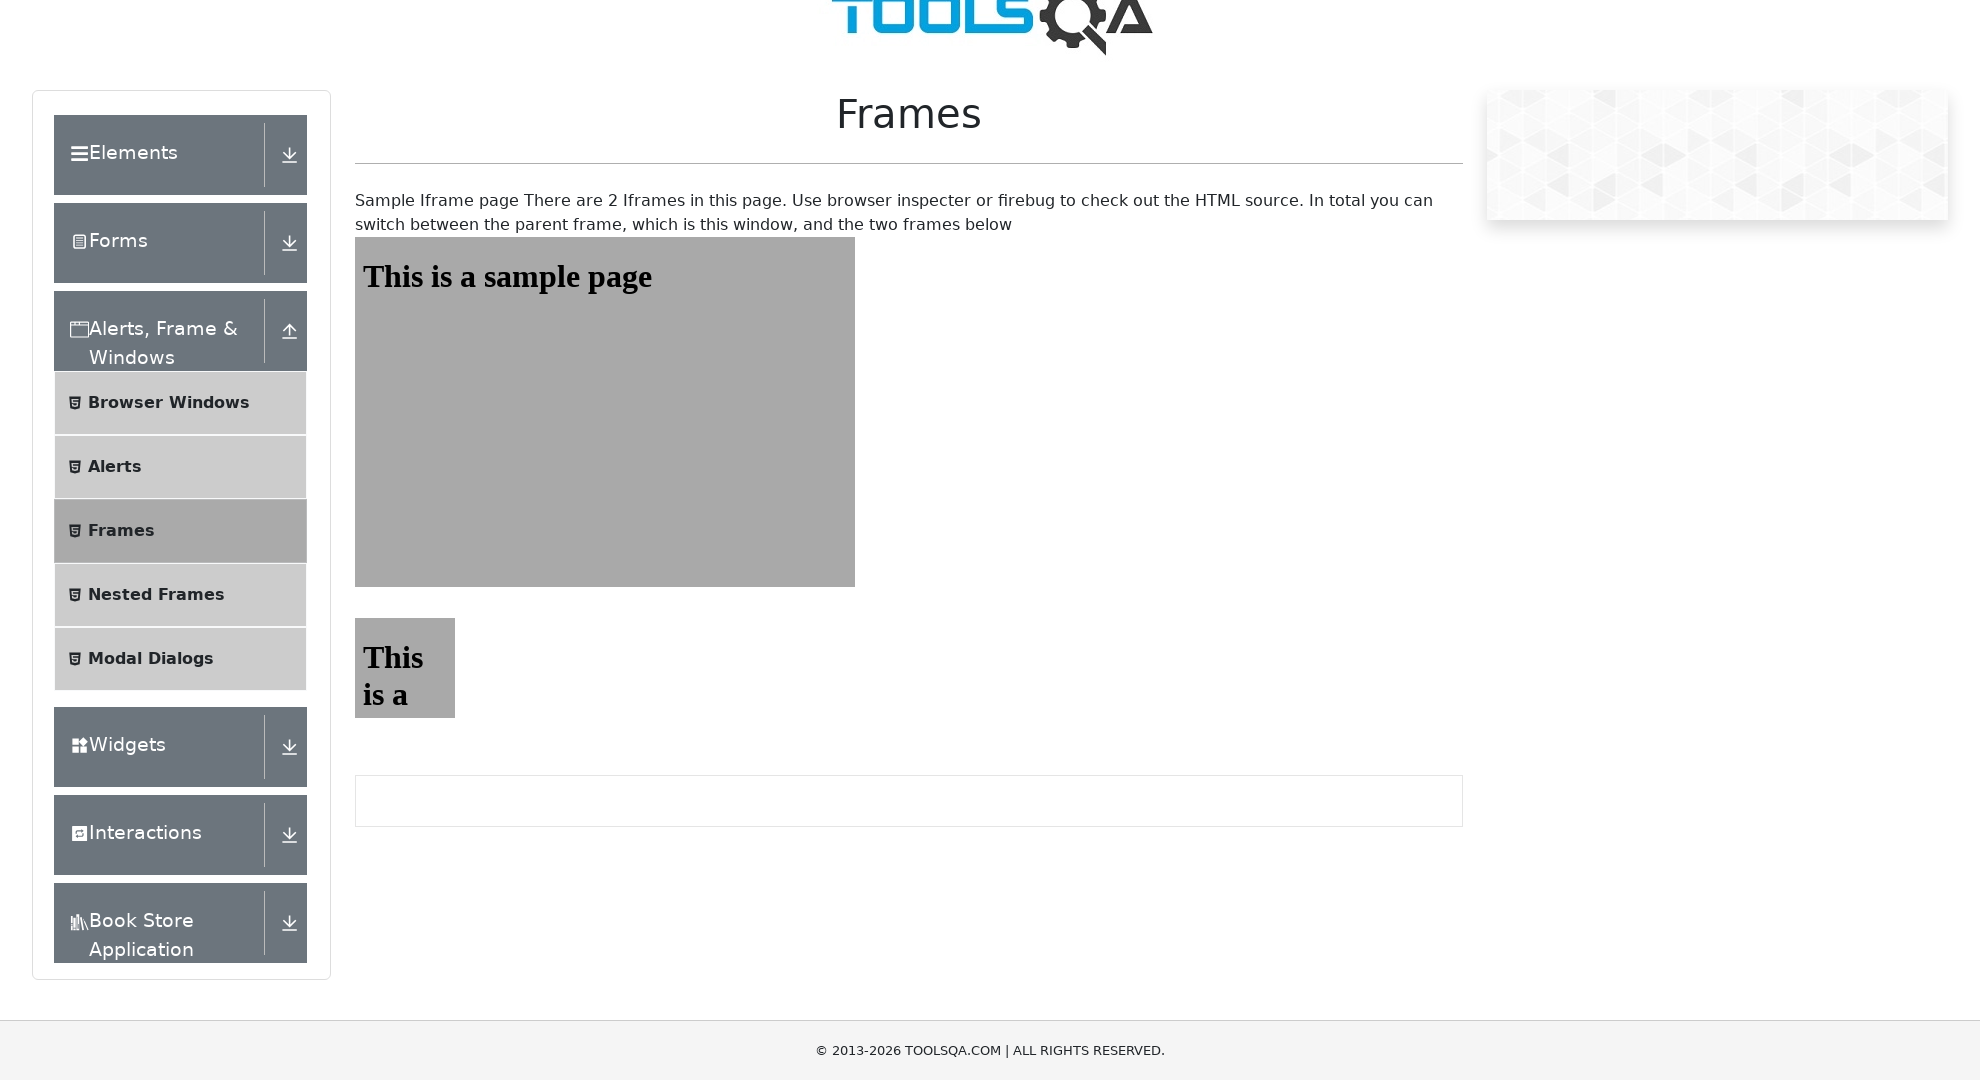

Waited for #sampleHeading to be visible in frame2
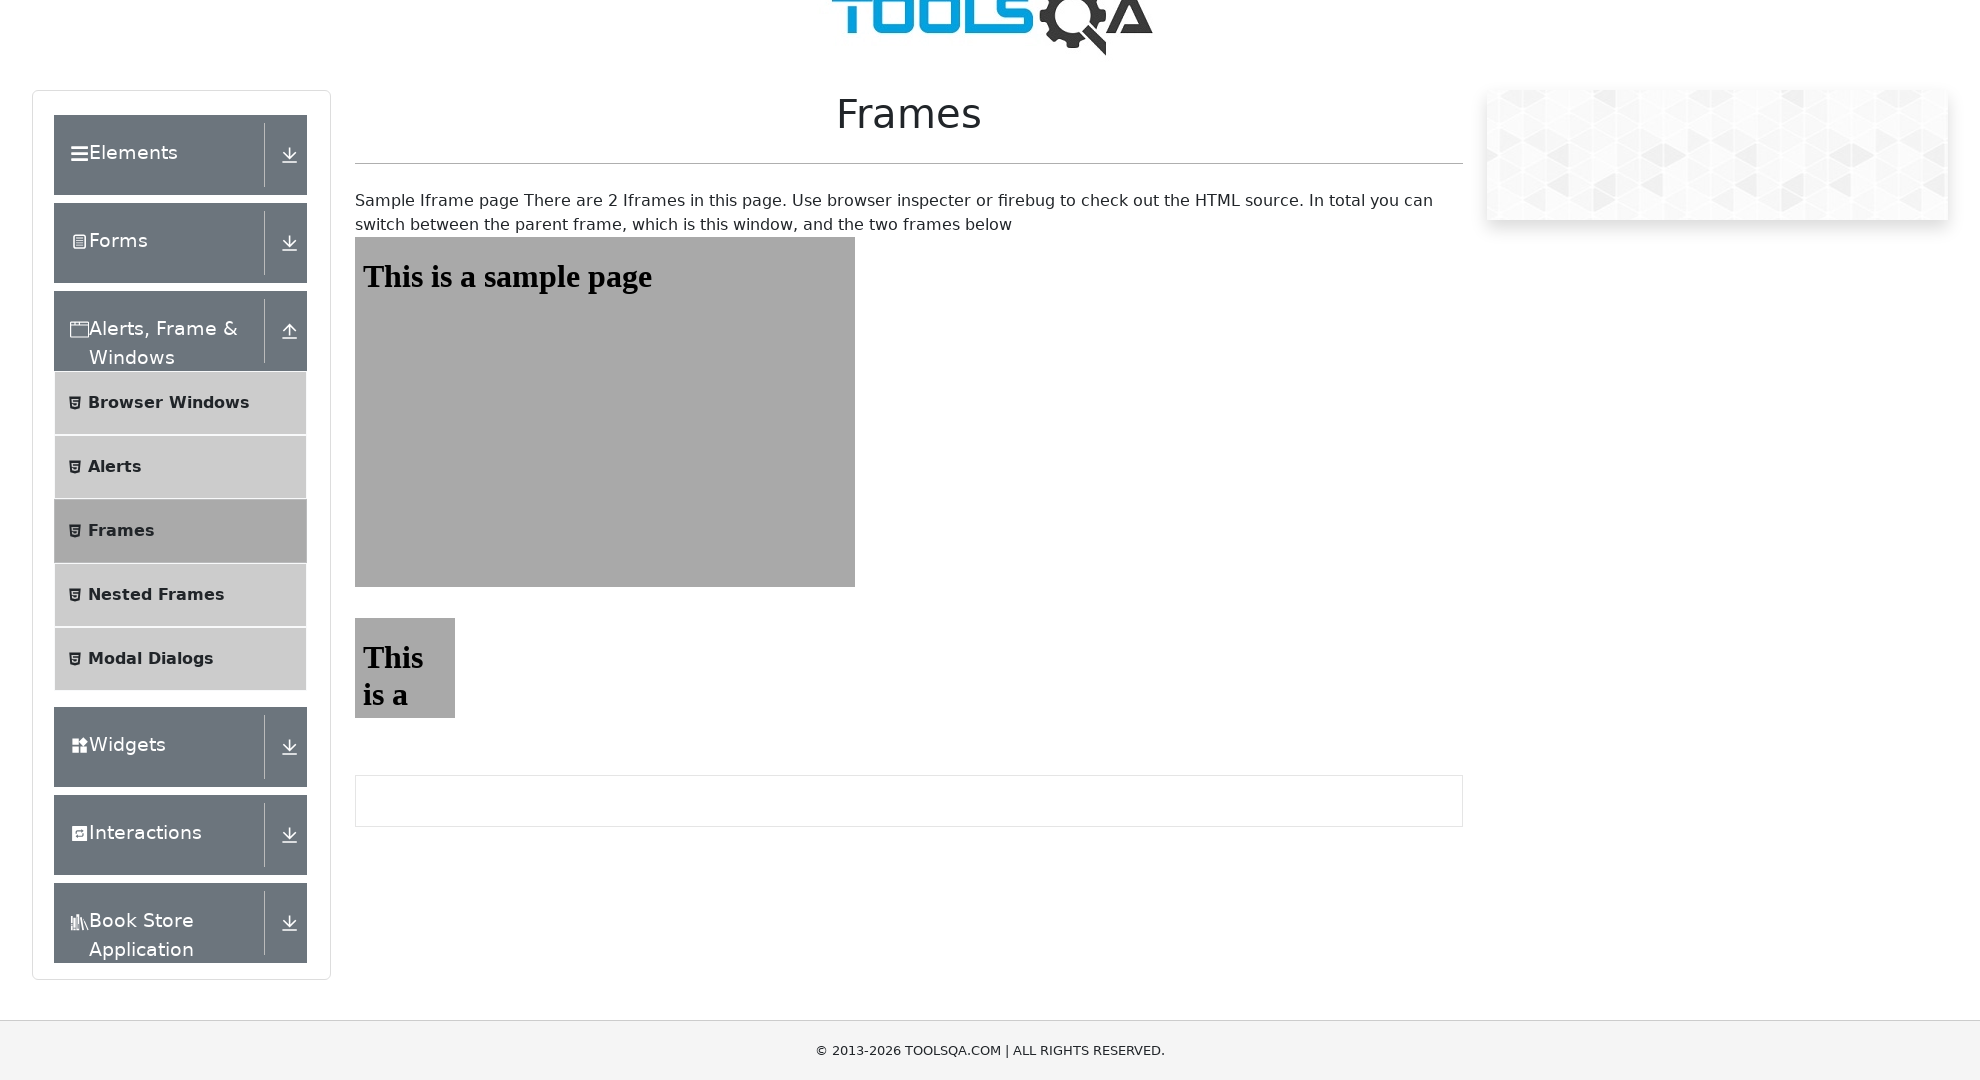

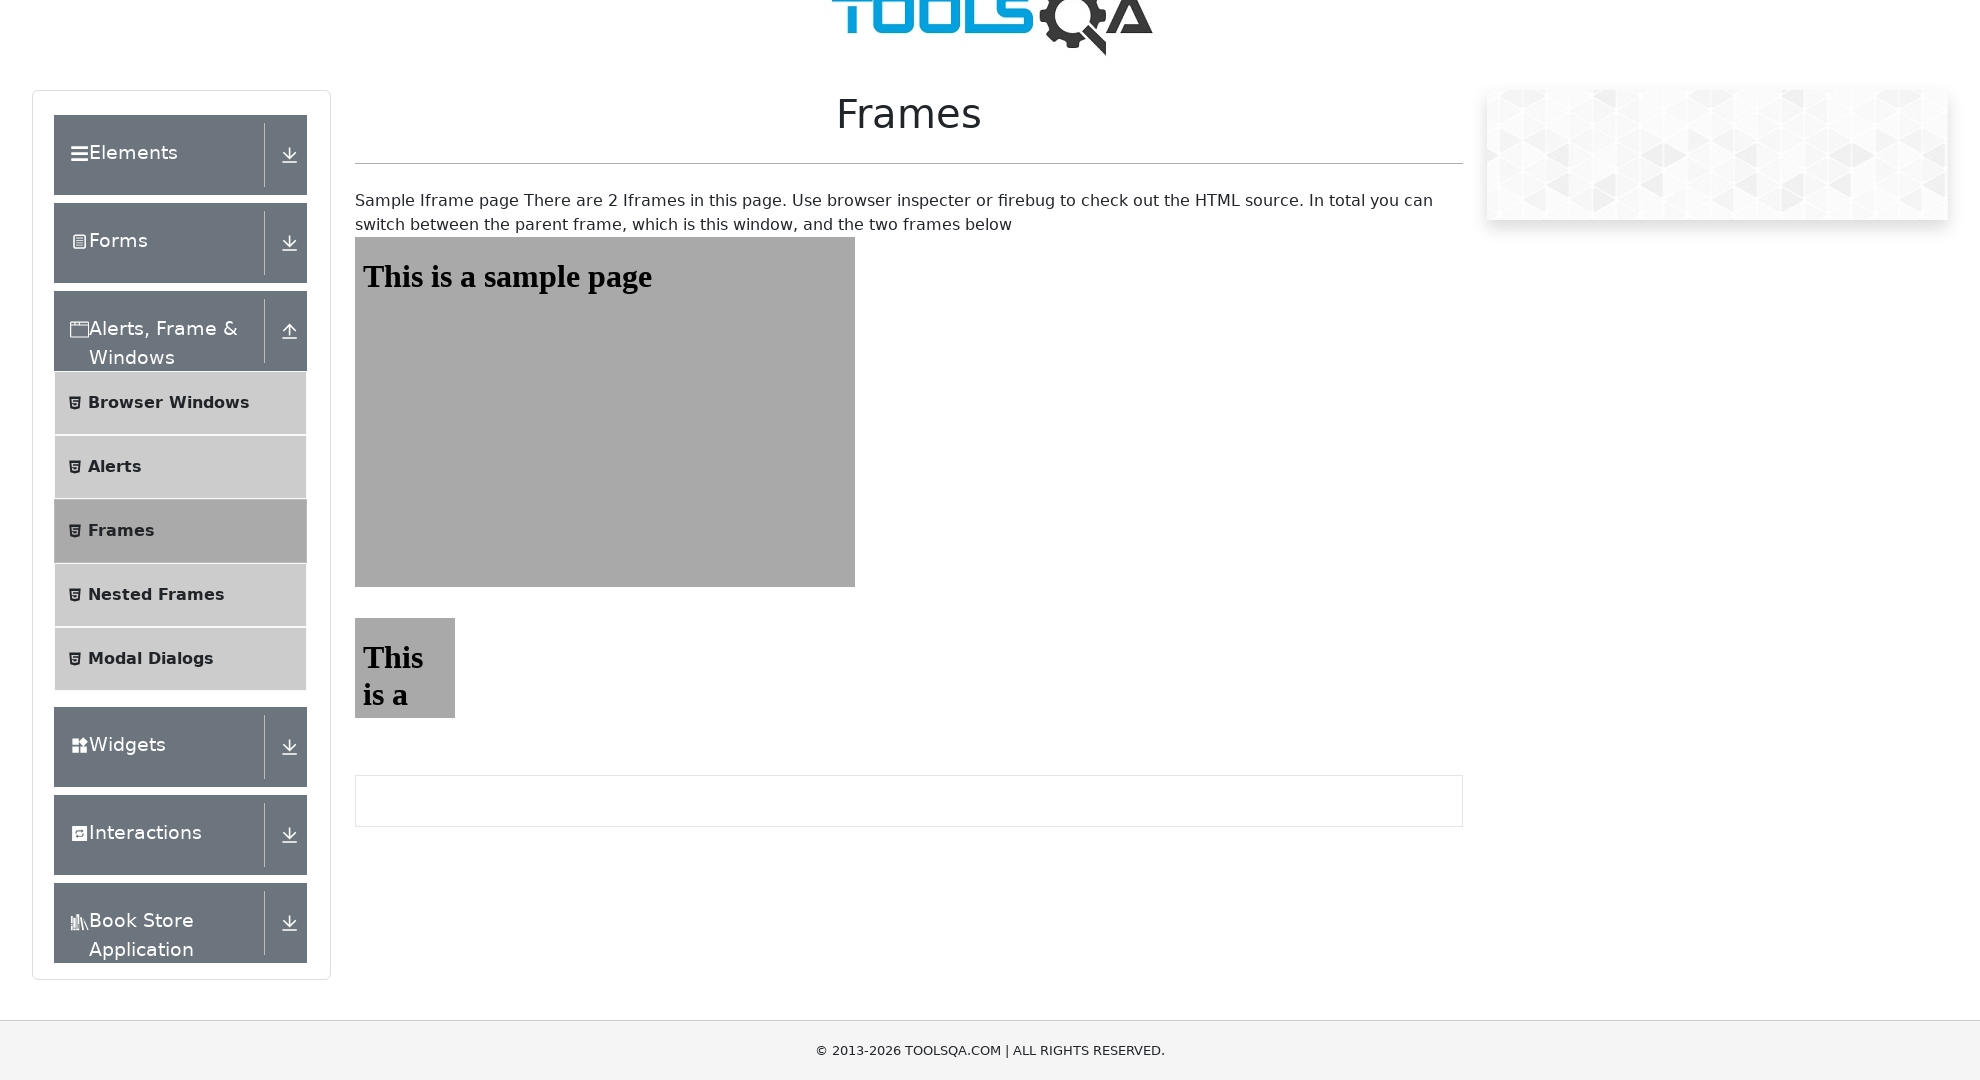